Tests GitHub's advanced search form by filling in search term, repository owner, date filter, and language, then submitting the form and waiting for results to load.

Starting URL: https://github.com/search/advanced

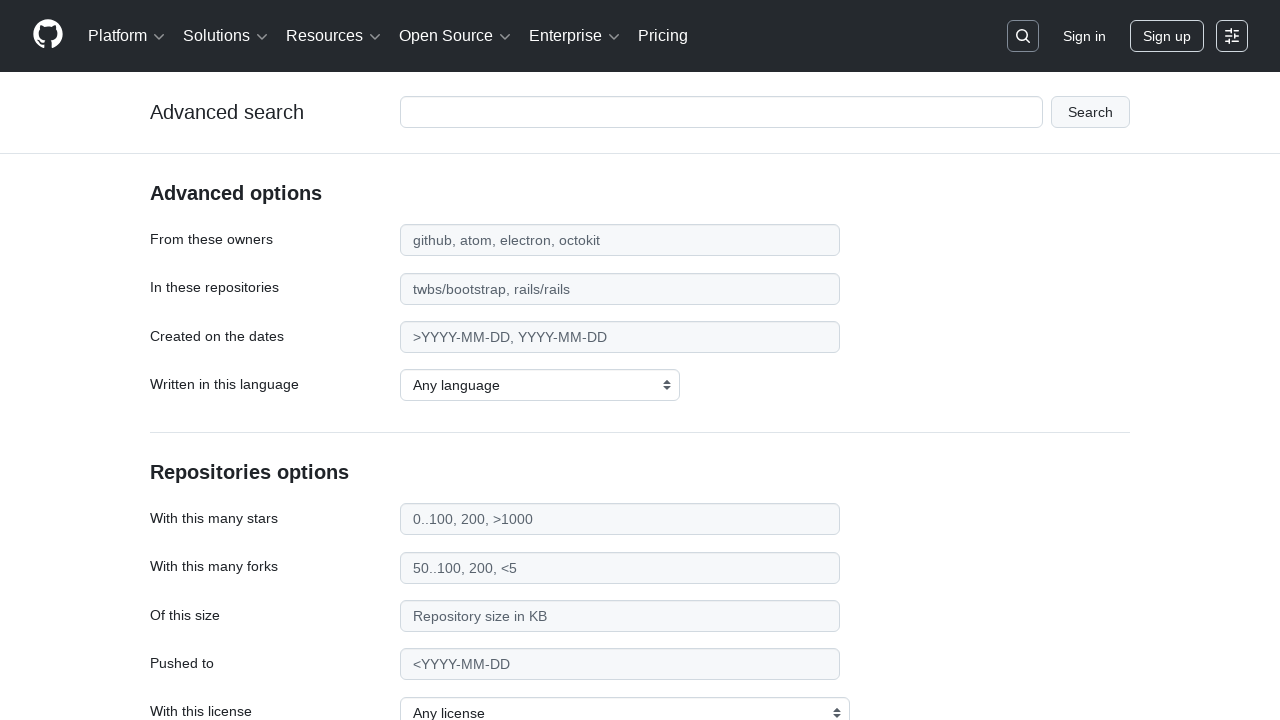

Filled search term field with 'web-scraping' on #adv_code_search input.js-advanced-search-input
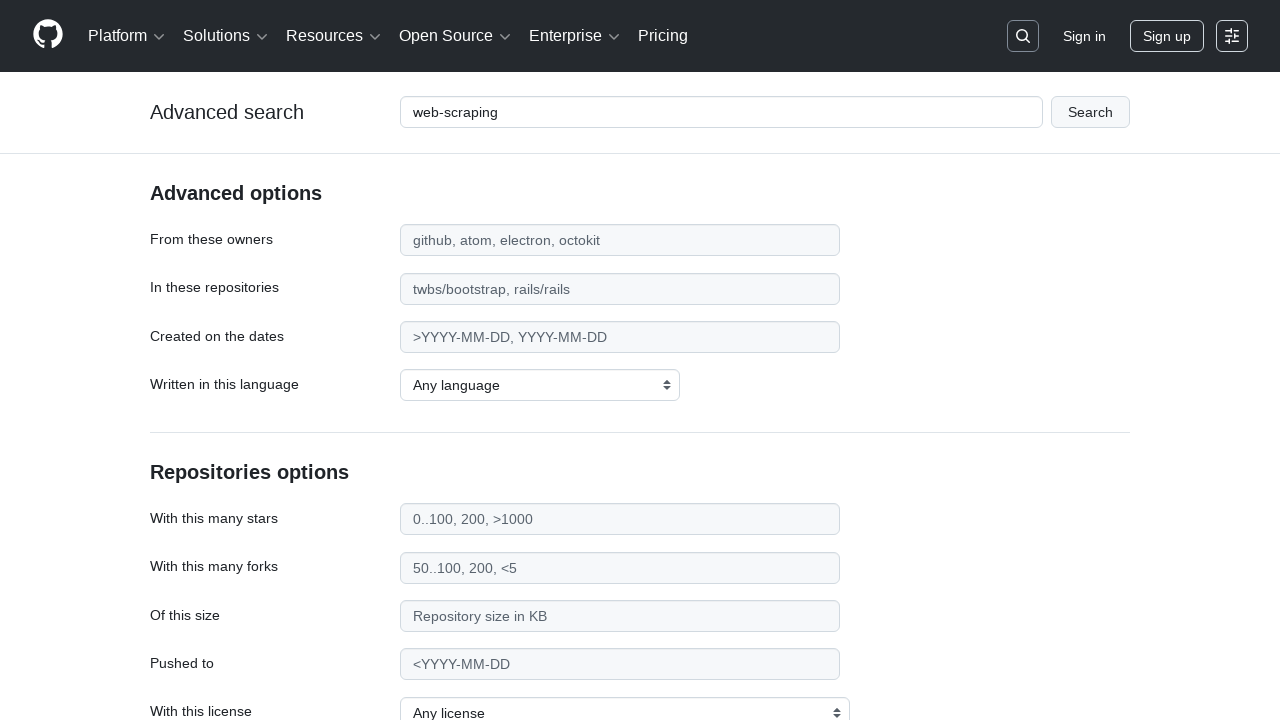

Filled repository owner field with 'microsoft' on #search_from
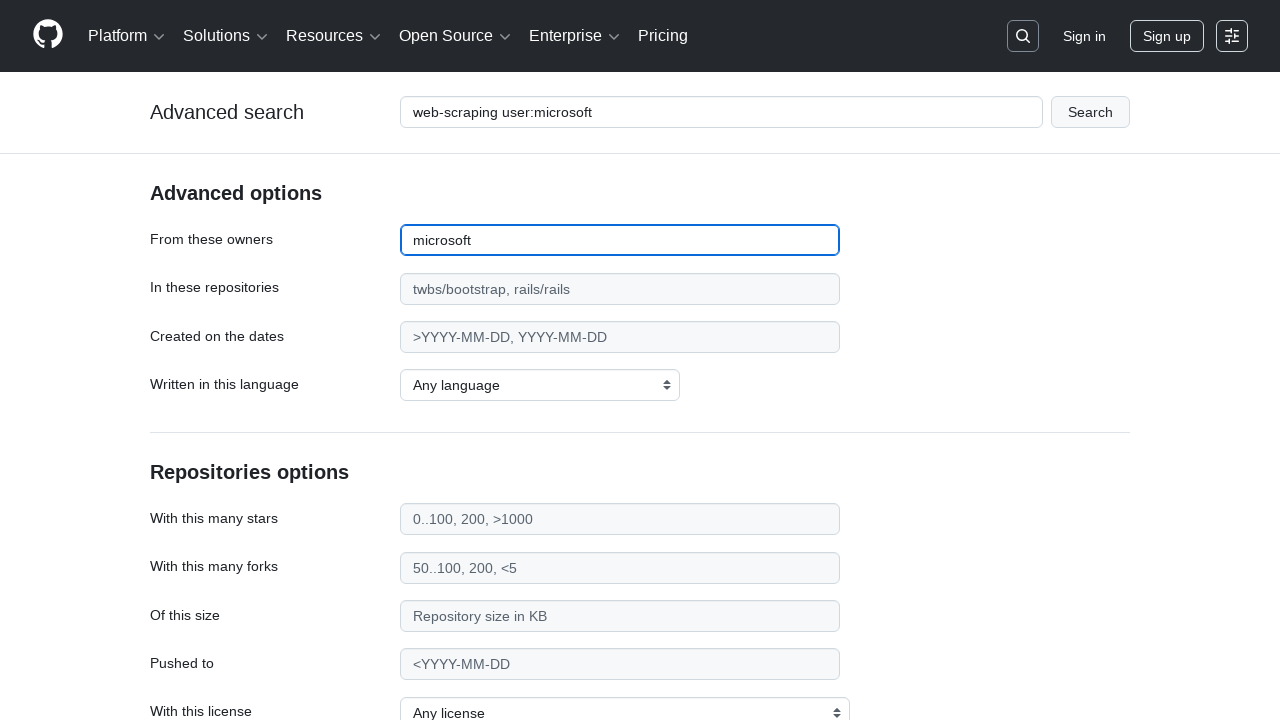

Filled date filter field with '>2020' on #search_date
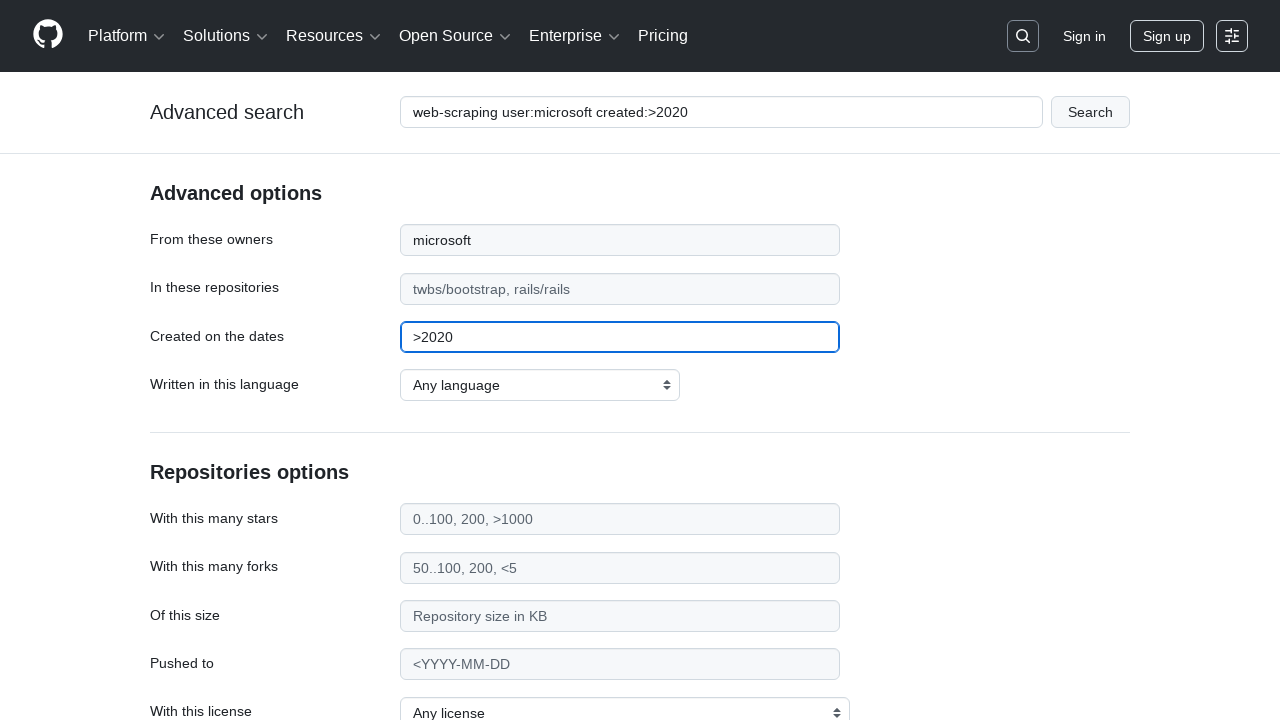

Selected JavaScript as the programming language on select#search_language
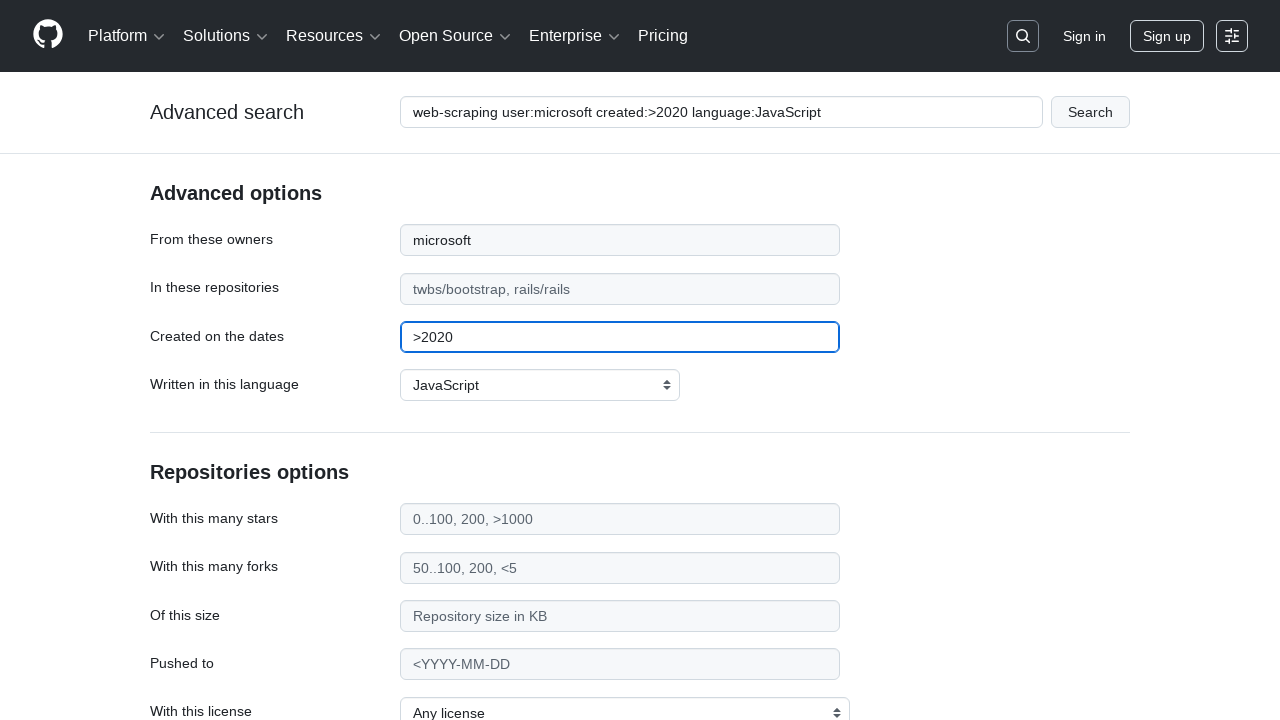

Clicked submit button to search at (1090, 112) on #adv_code_search button[type="submit"]
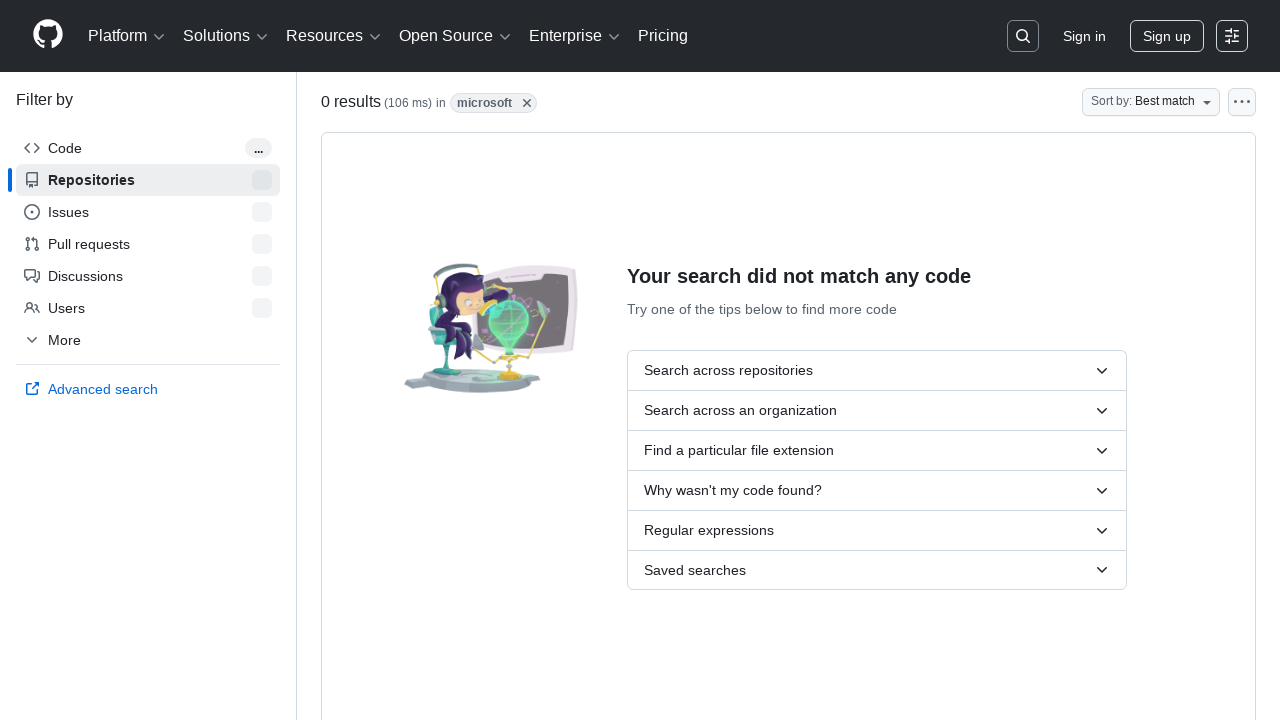

Search results loaded and network became idle
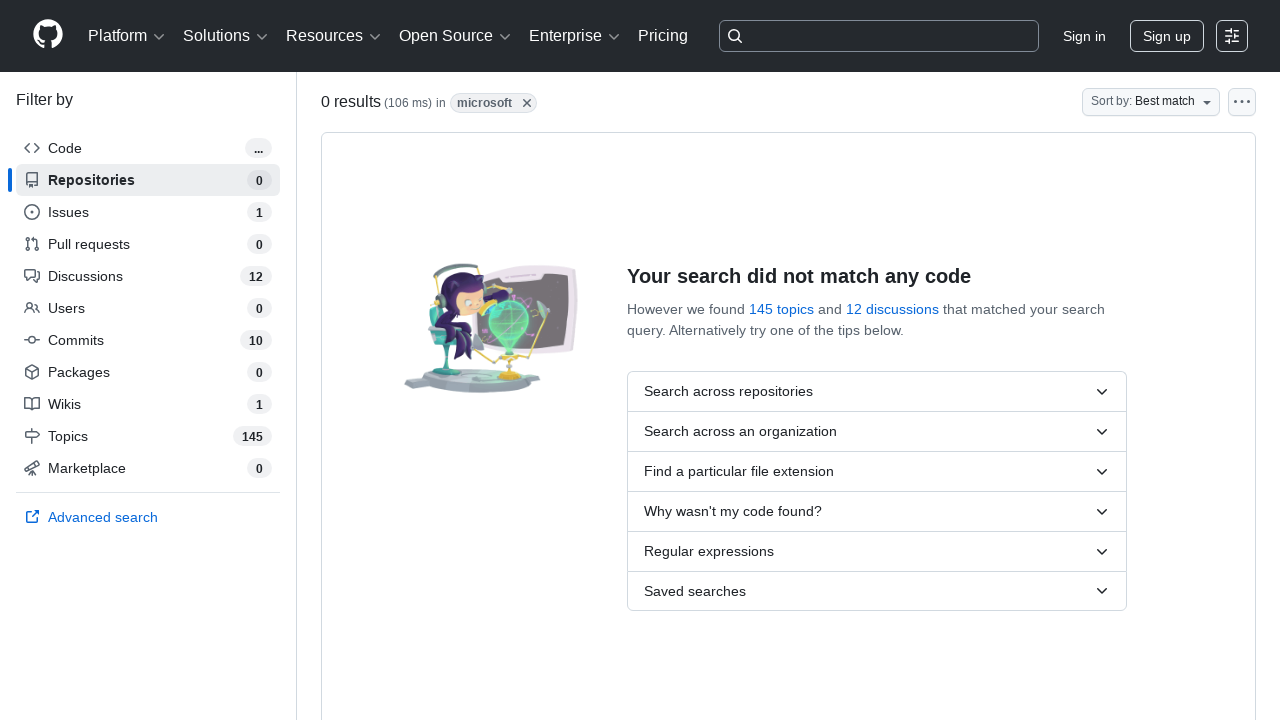

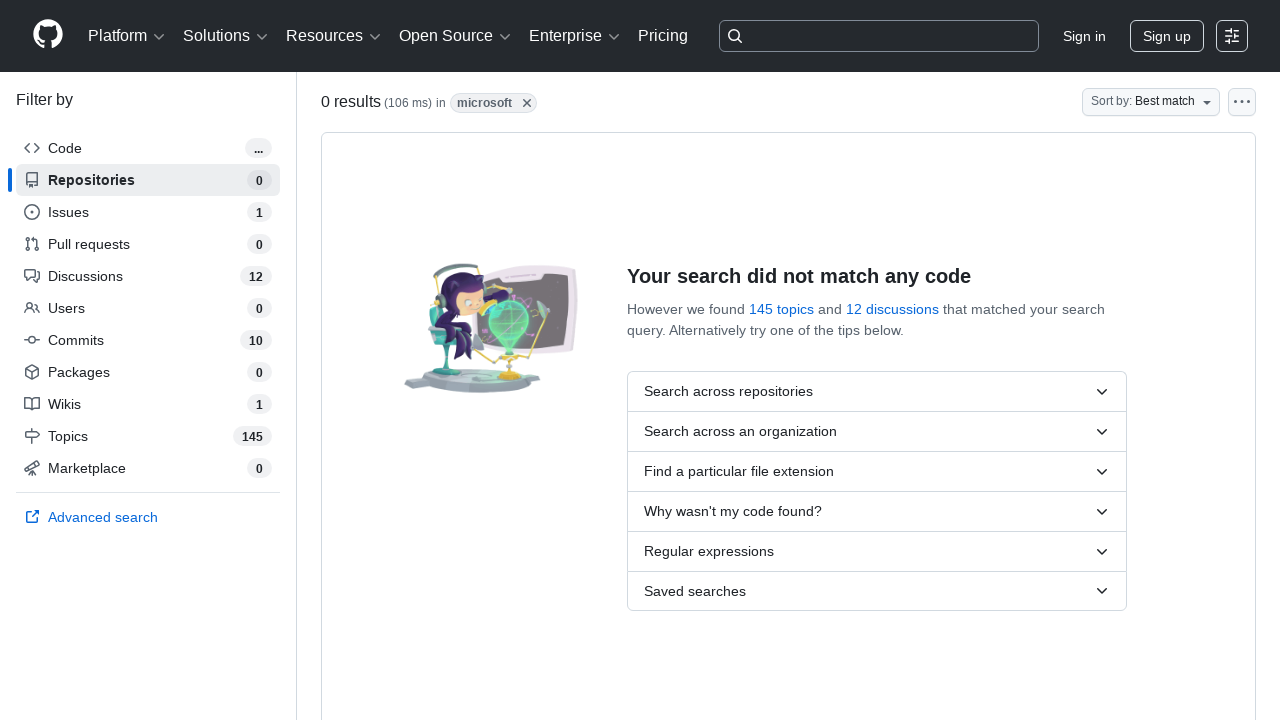